Simple test that verifies a text assertion without any browser interaction

Starting URL: https://www.saucedemo.com/

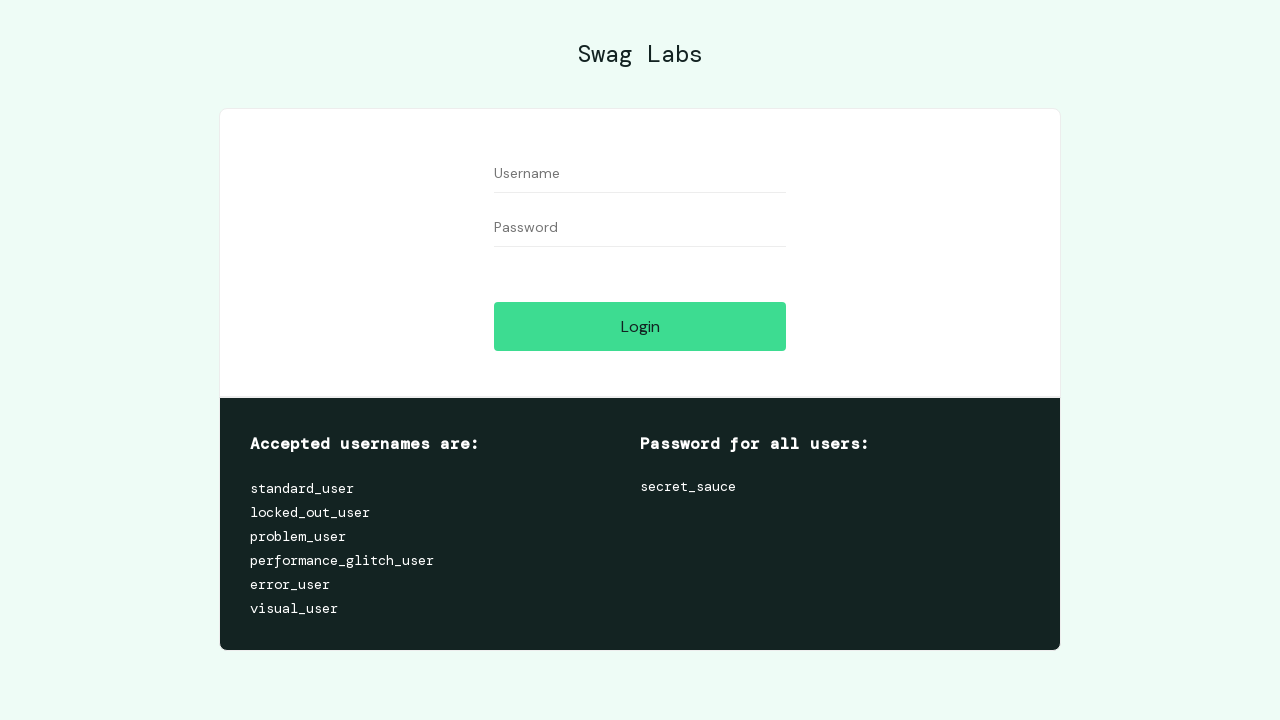

Verified text assertion: 'Hello' equals 'Hello'
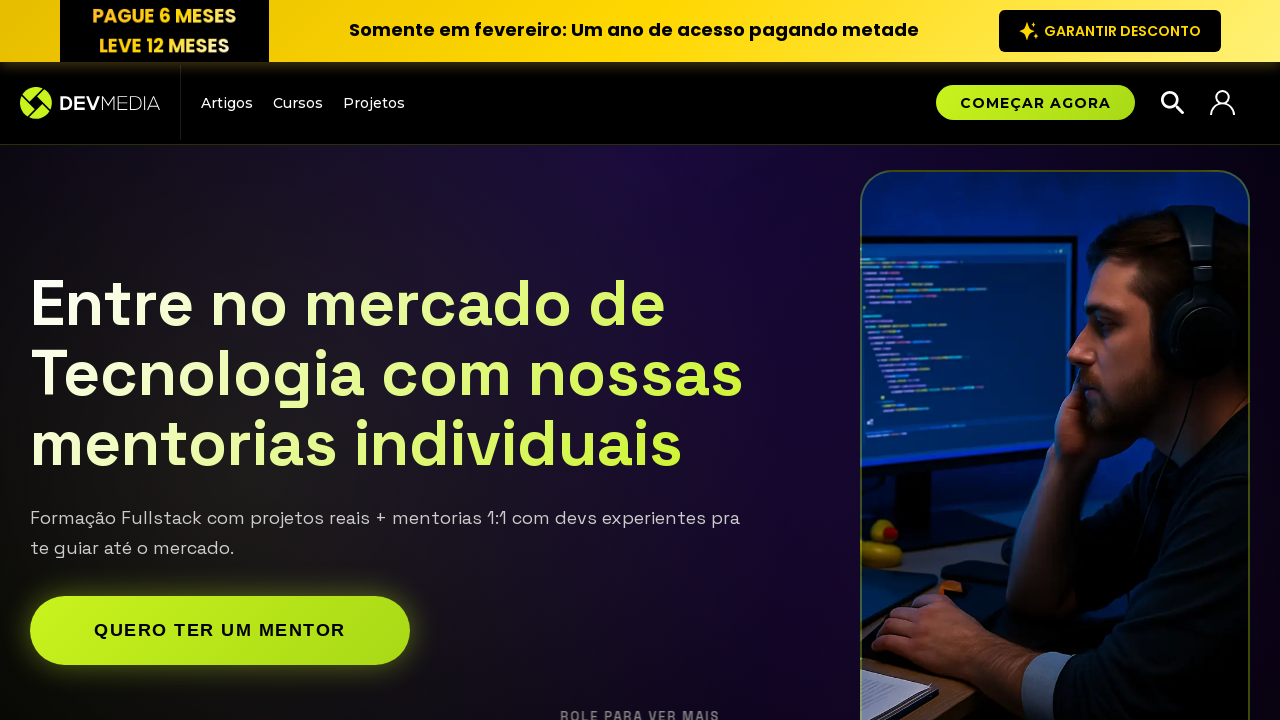

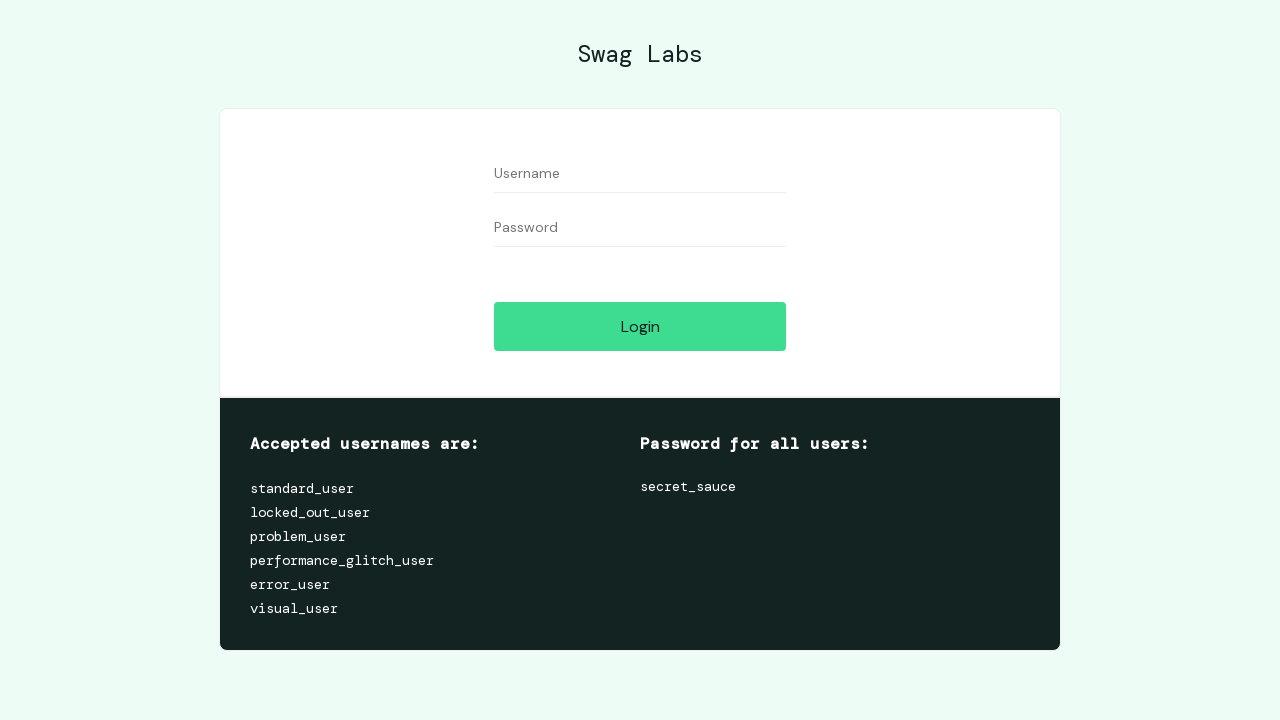